Tests confirm dialog by clicking OK and Cancel buttons and verifying the result text changes accordingly

Starting URL: https://demoqa.com/alerts

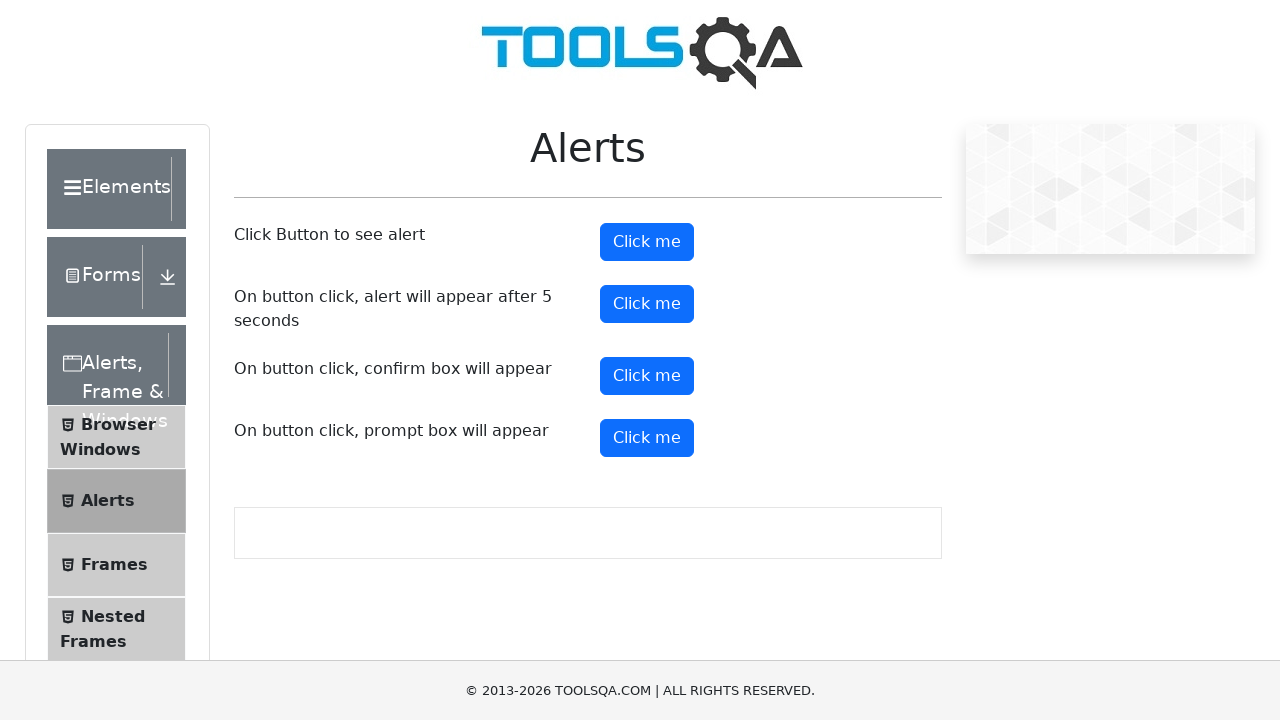

Set up dialog handler to accept confirmation dialog
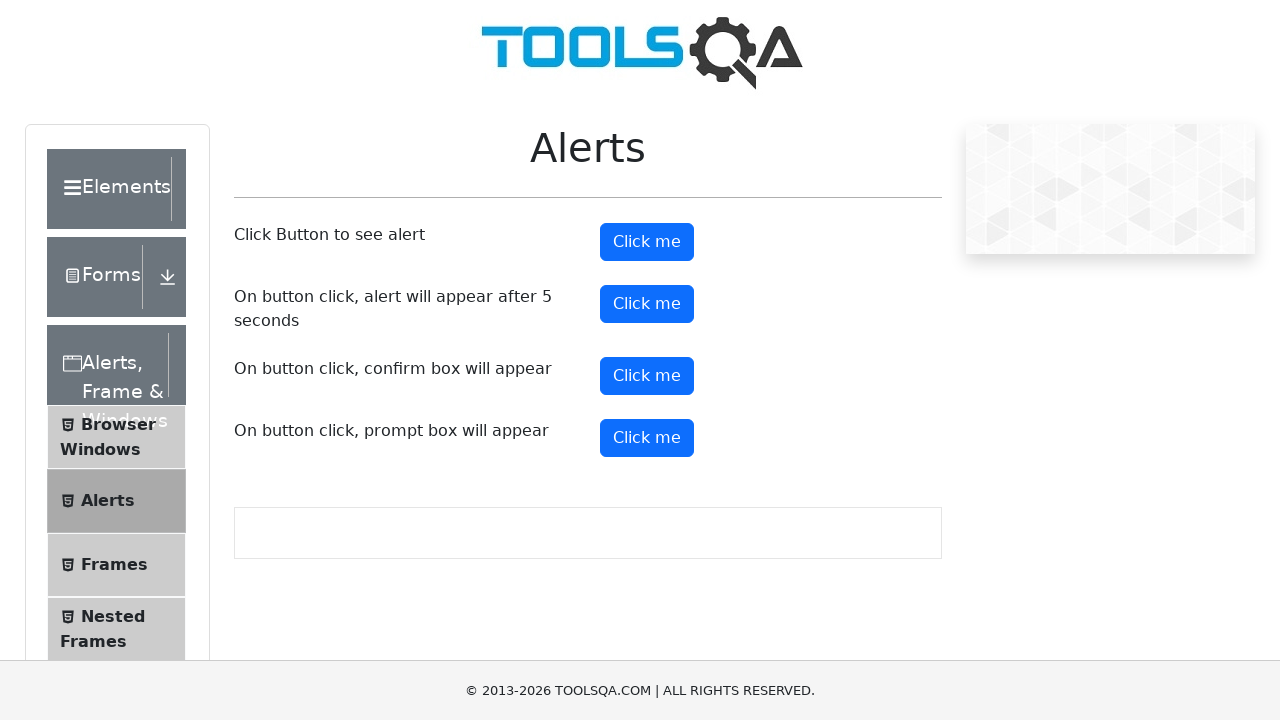

Clicked confirm button to trigger dialog at (647, 376) on #confirmButton
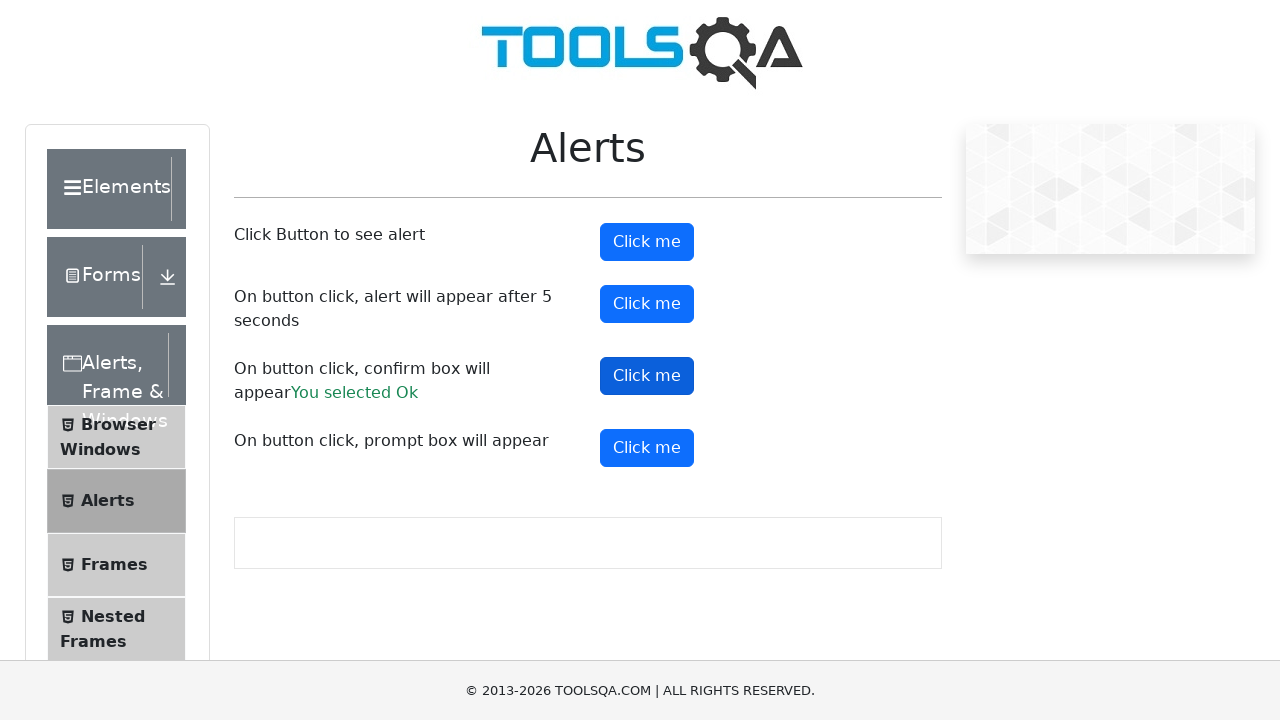

Confirmed result text appeared after accepting dialog
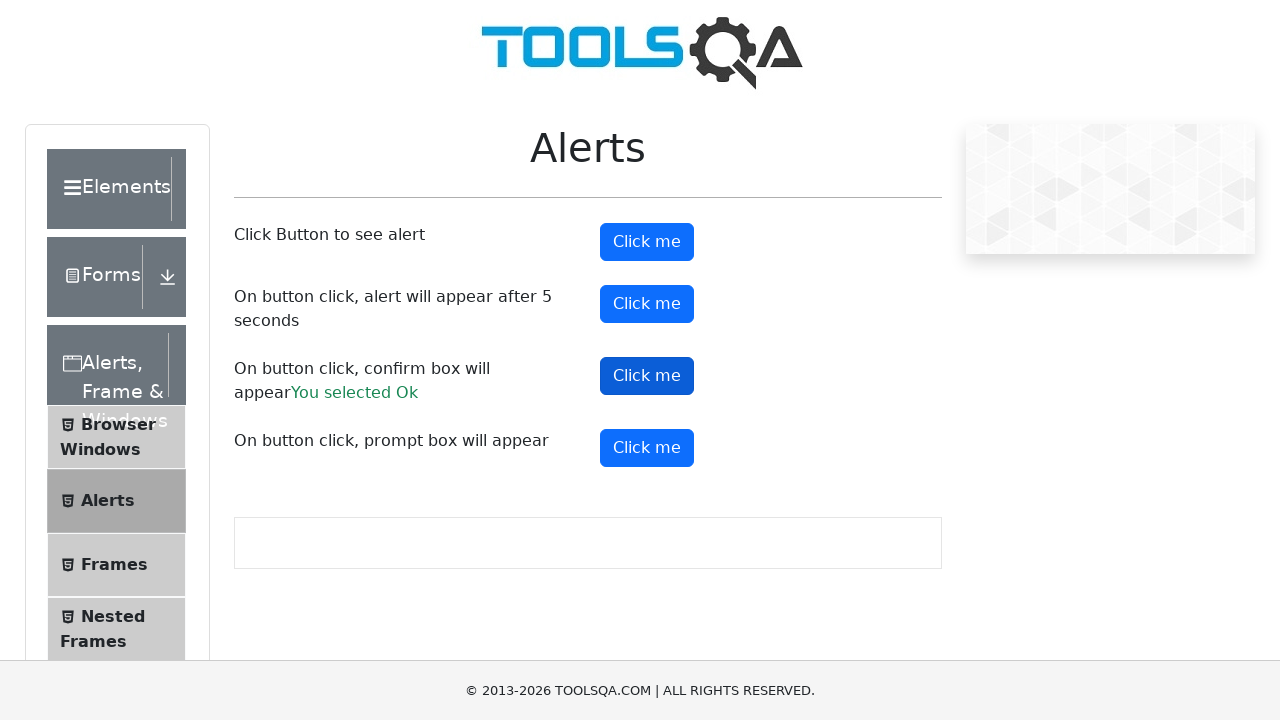

Set up dialog handler to dismiss confirmation dialog
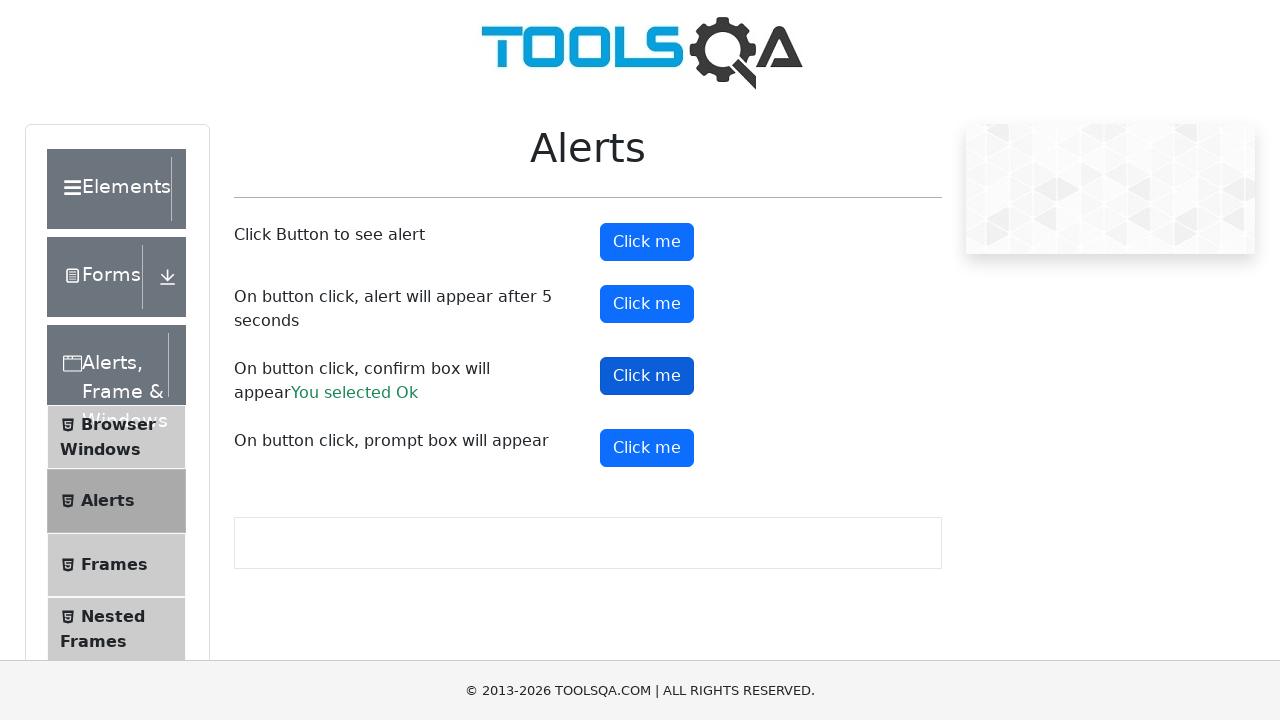

Clicked confirm button again to trigger dialog at (647, 376) on #confirmButton
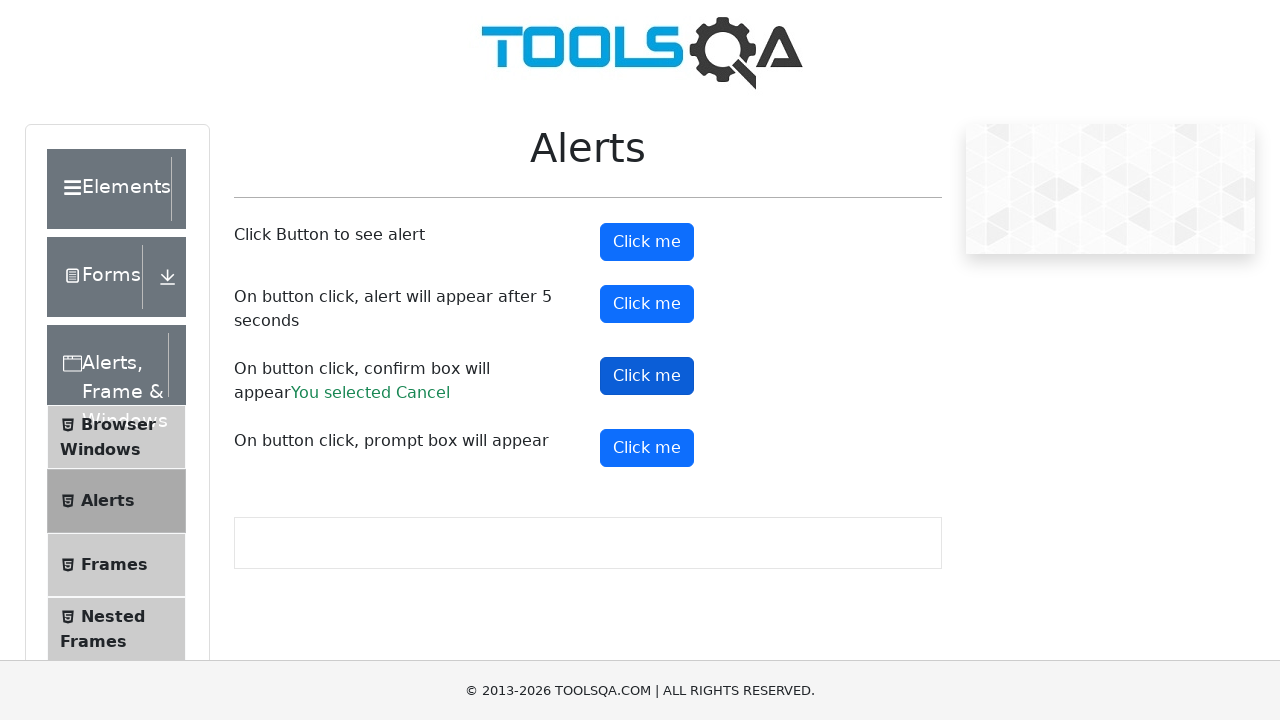

Result text updated after dismissing dialog
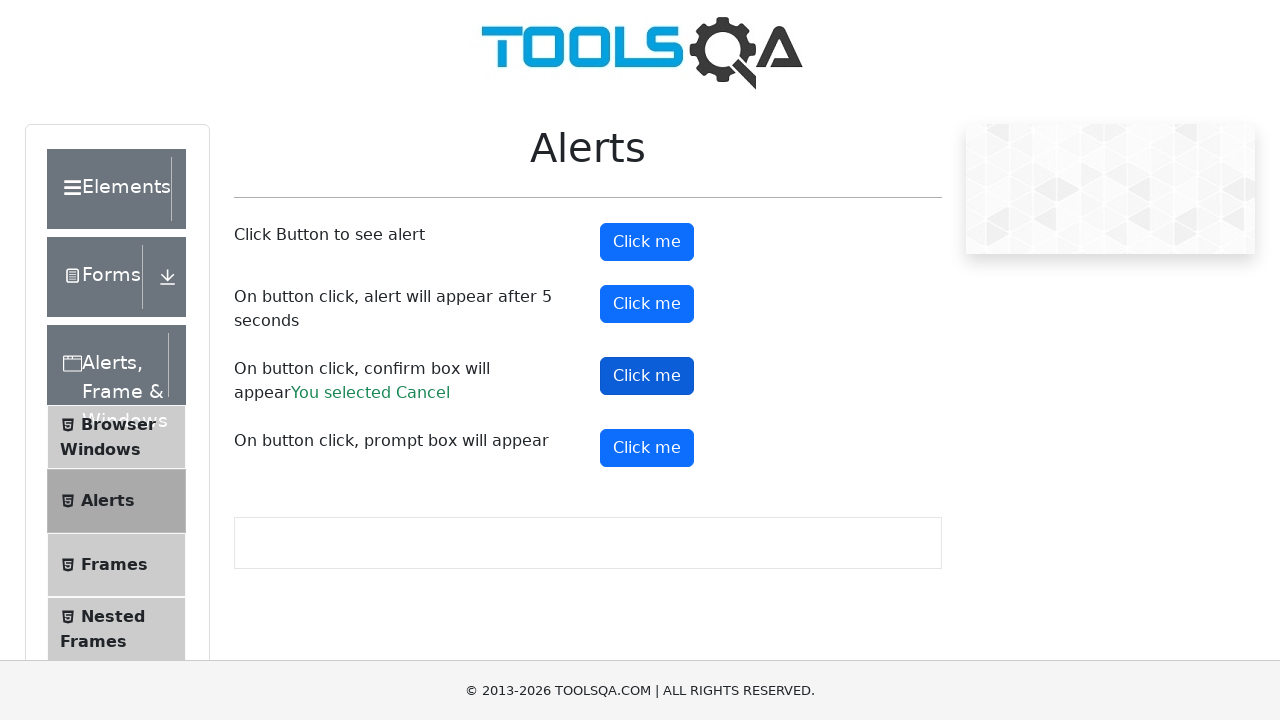

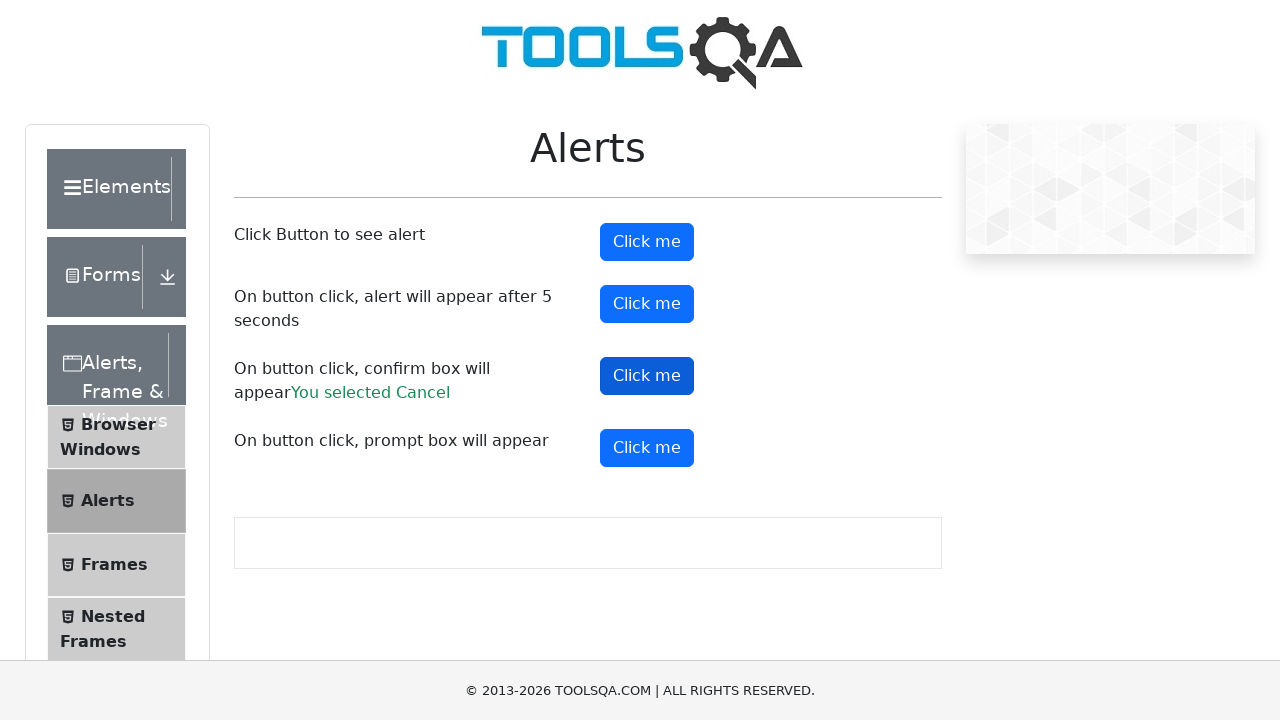